Tests accepting a JavaScript prompt alert with custom text input

Starting URL: https://the-internet.herokuapp.com/javascript_alerts

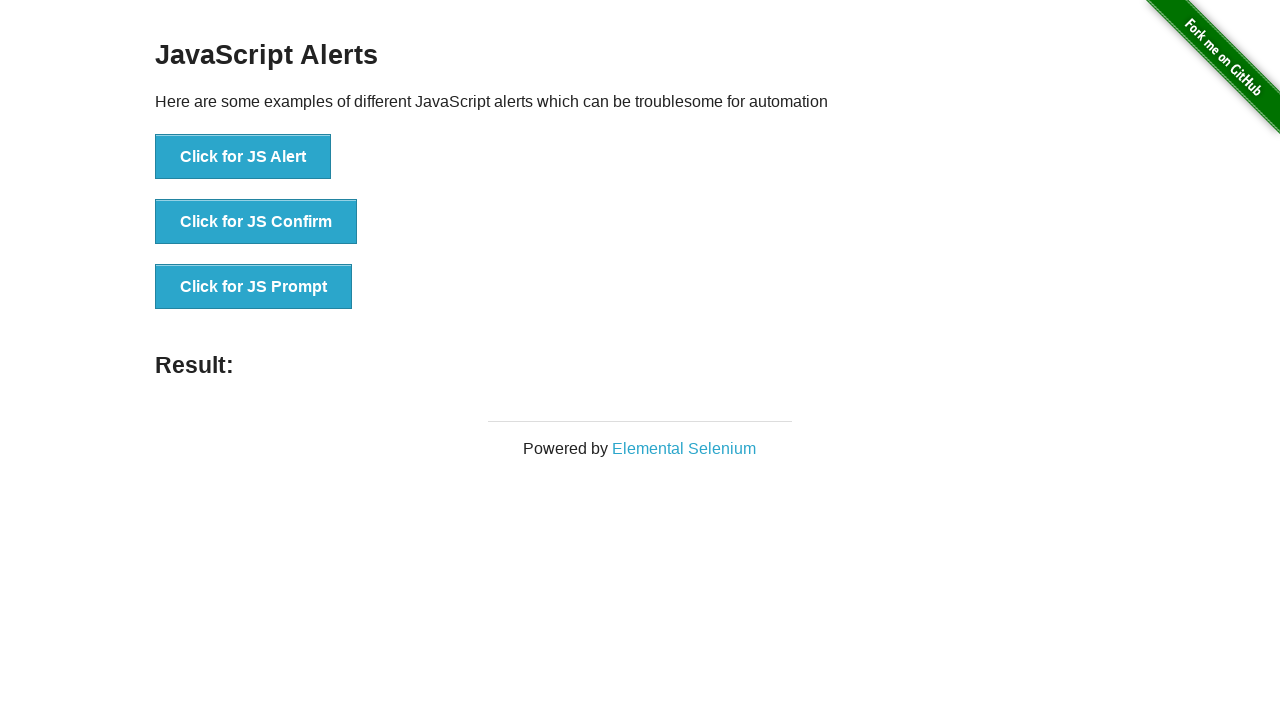

Set up dialog handler to accept prompt with text 'TestInput12345'
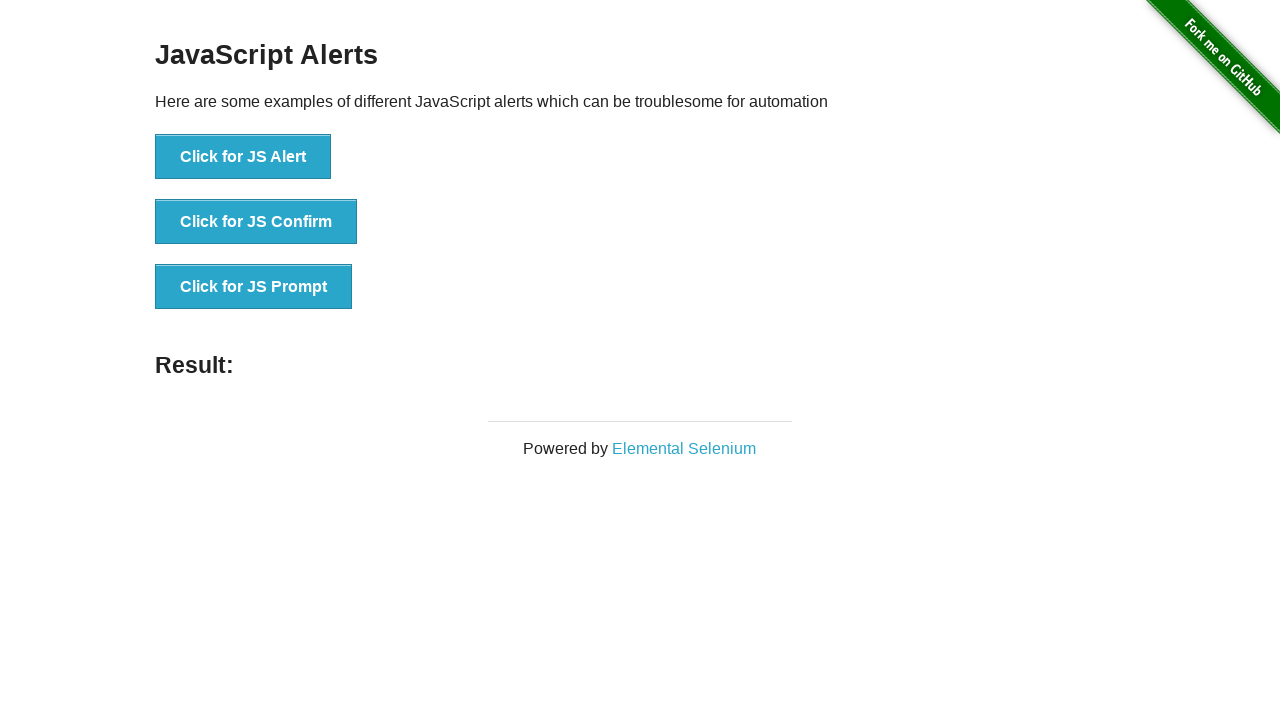

Clicked the JavaScript prompt button at (254, 287) on button[onclick='jsPrompt()']
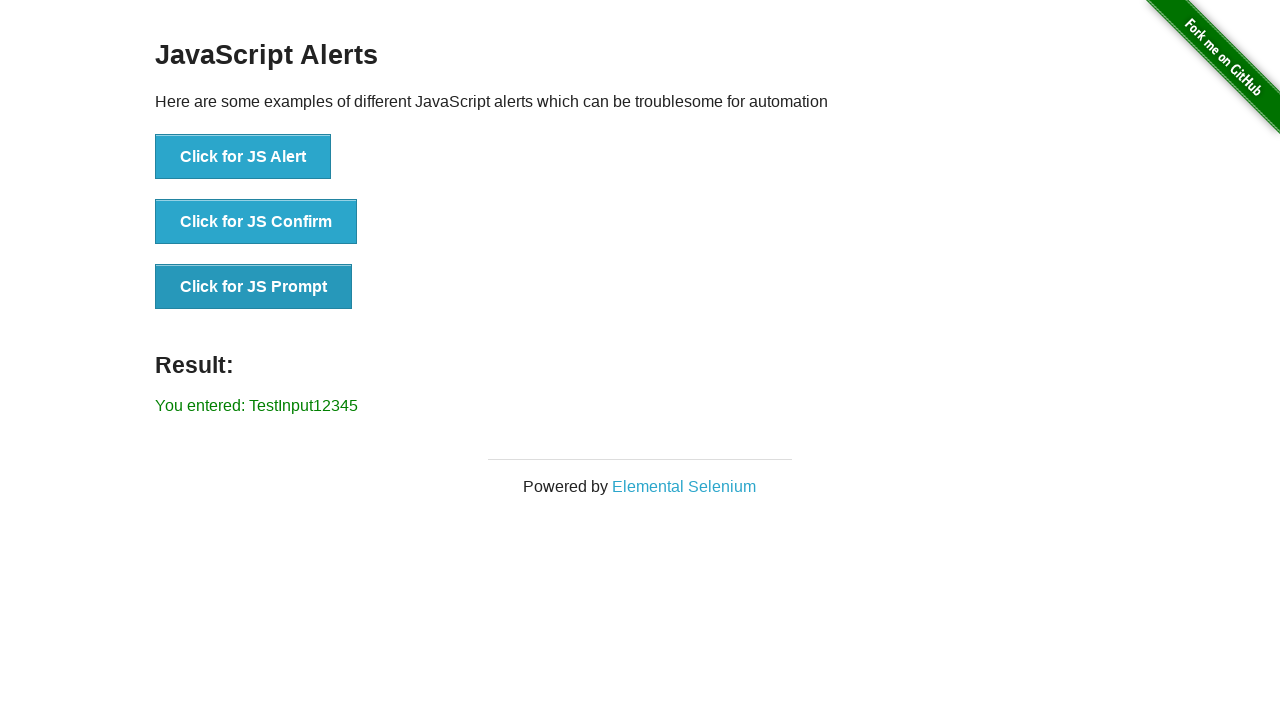

Prompt result text appeared on page
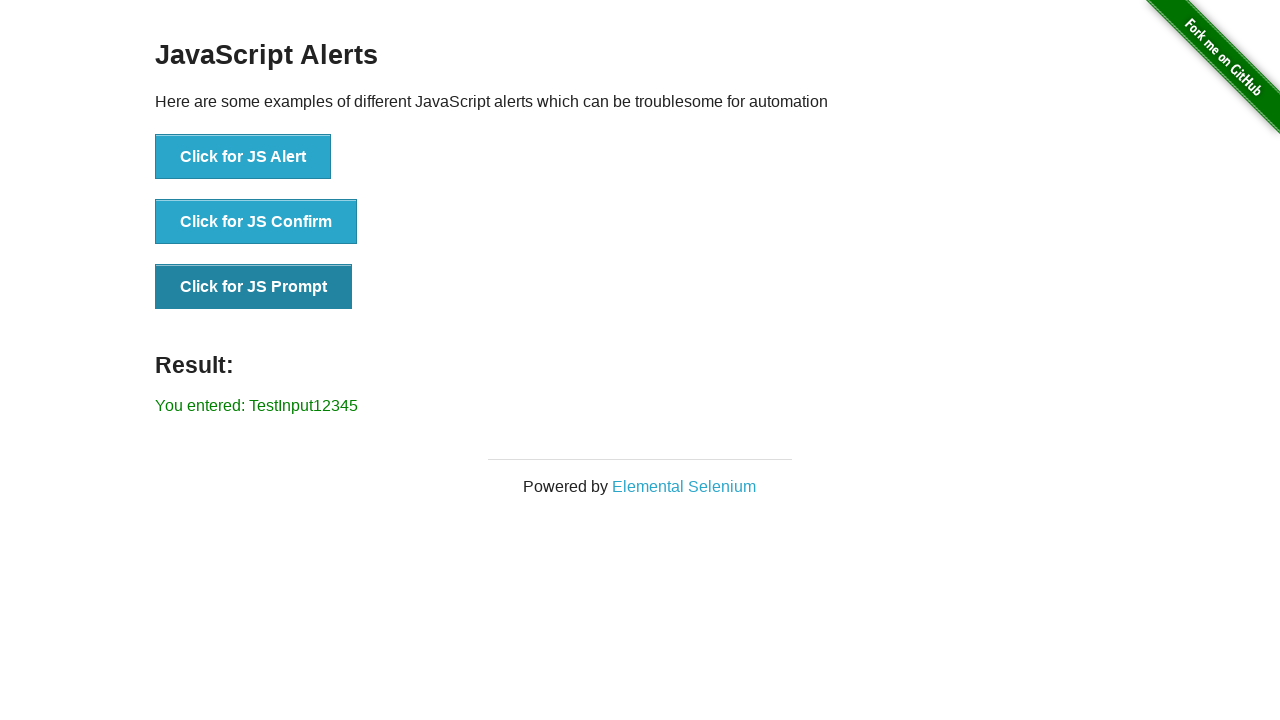

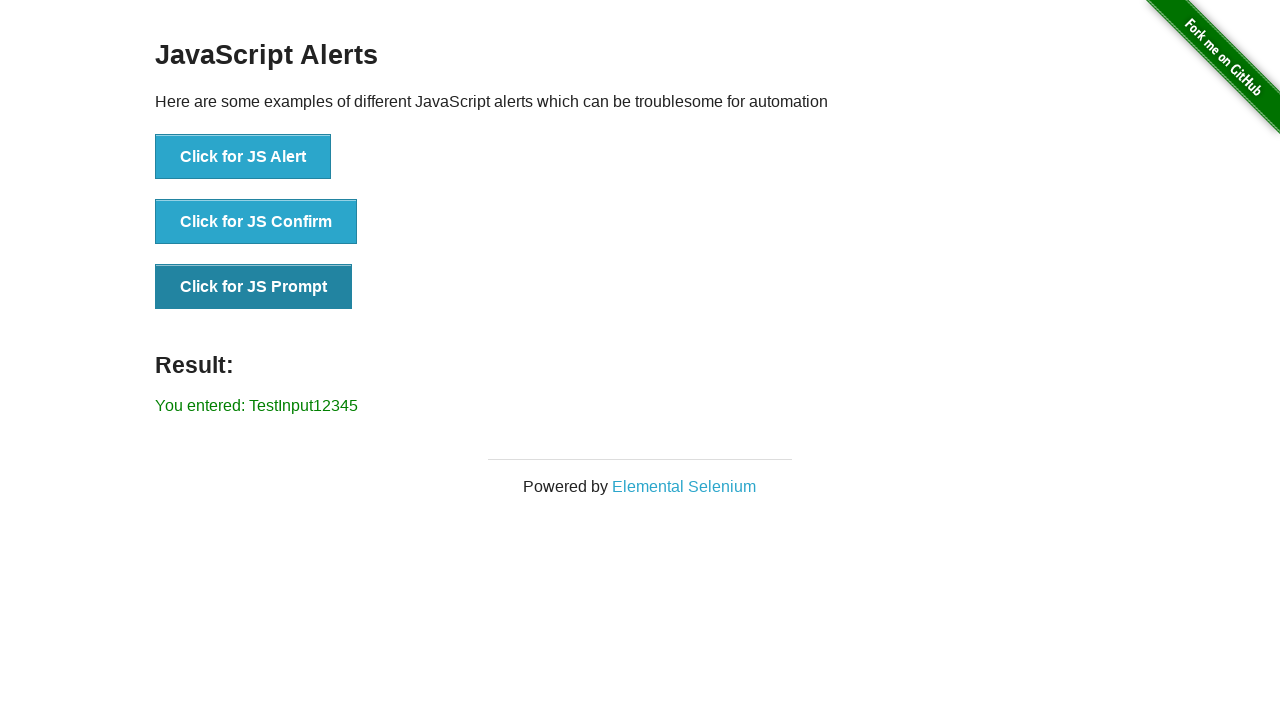